Tests the Texas TDLR administrative orders search form by filling in a last name search field with "Nguyen" to search for cosmetologist violations.

Starting URL: https://www.tdlr.texas.gov/cimsfo/fosearch.asp

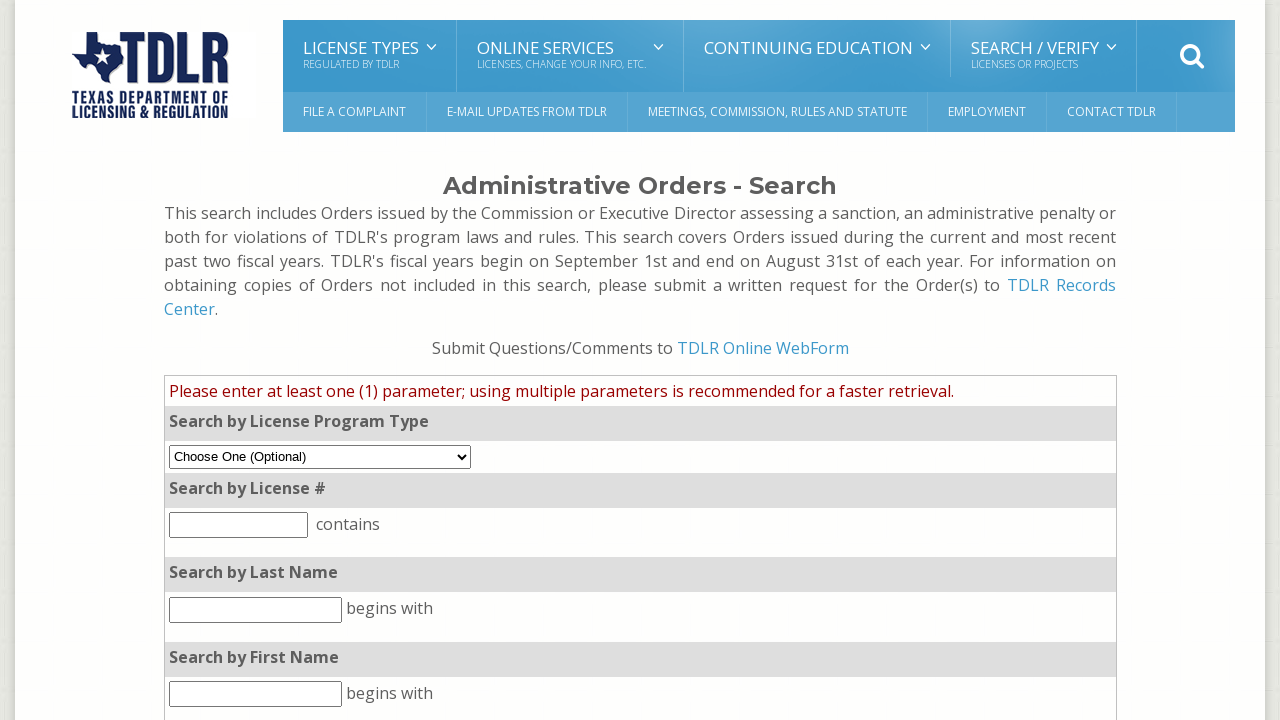

Filled last name search field with 'Nguyen' on input#pht_lnm
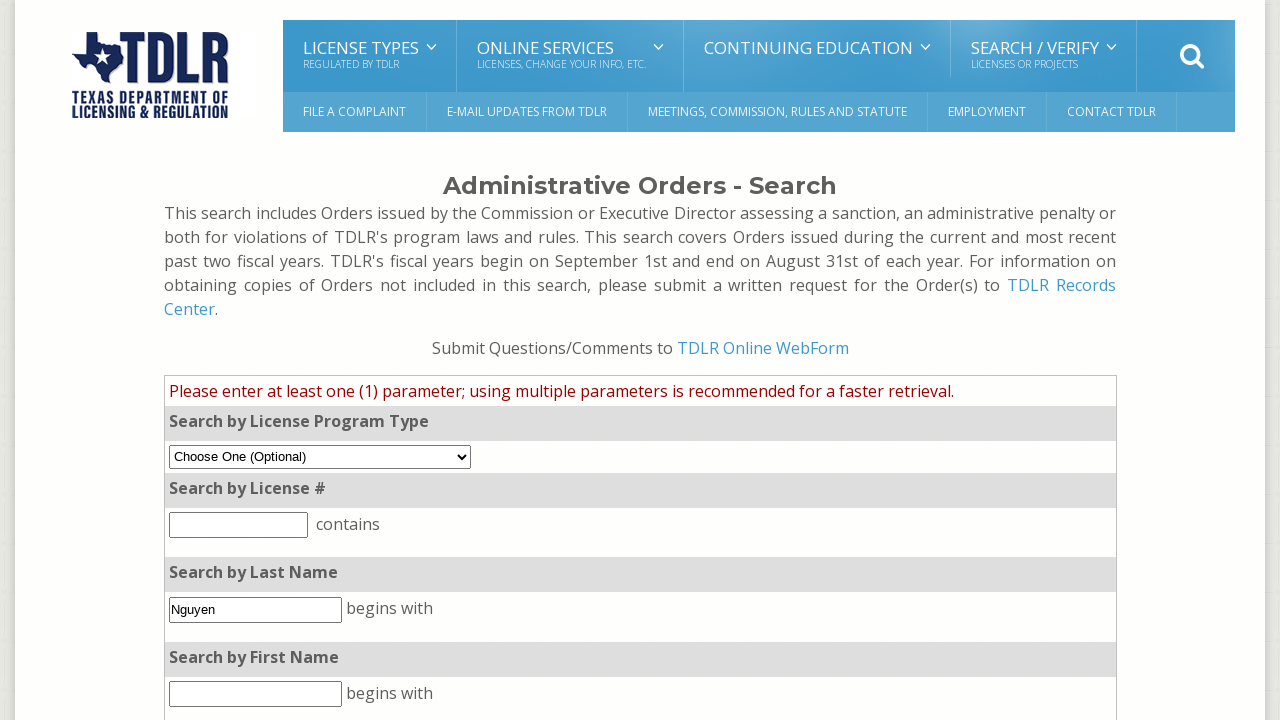

Clicked search button to submit the form at (606, 519) on input[name='B1'][type='submit']
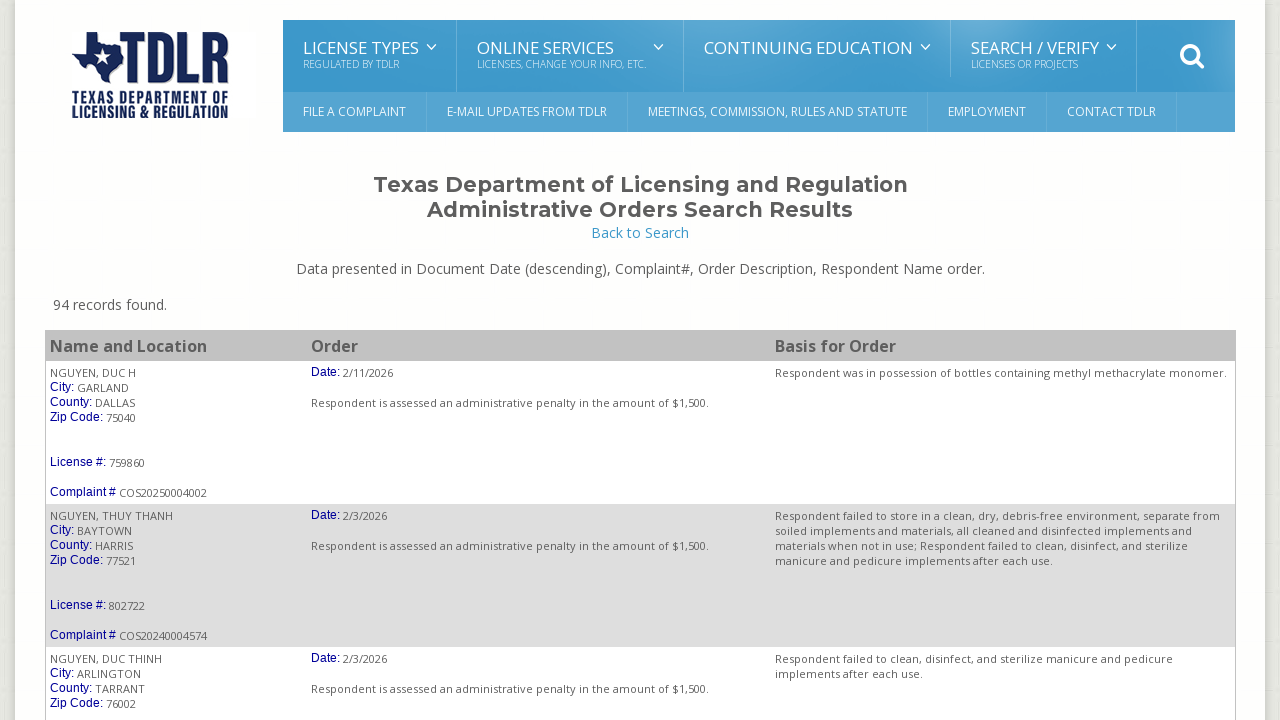

Results page loaded after network idle
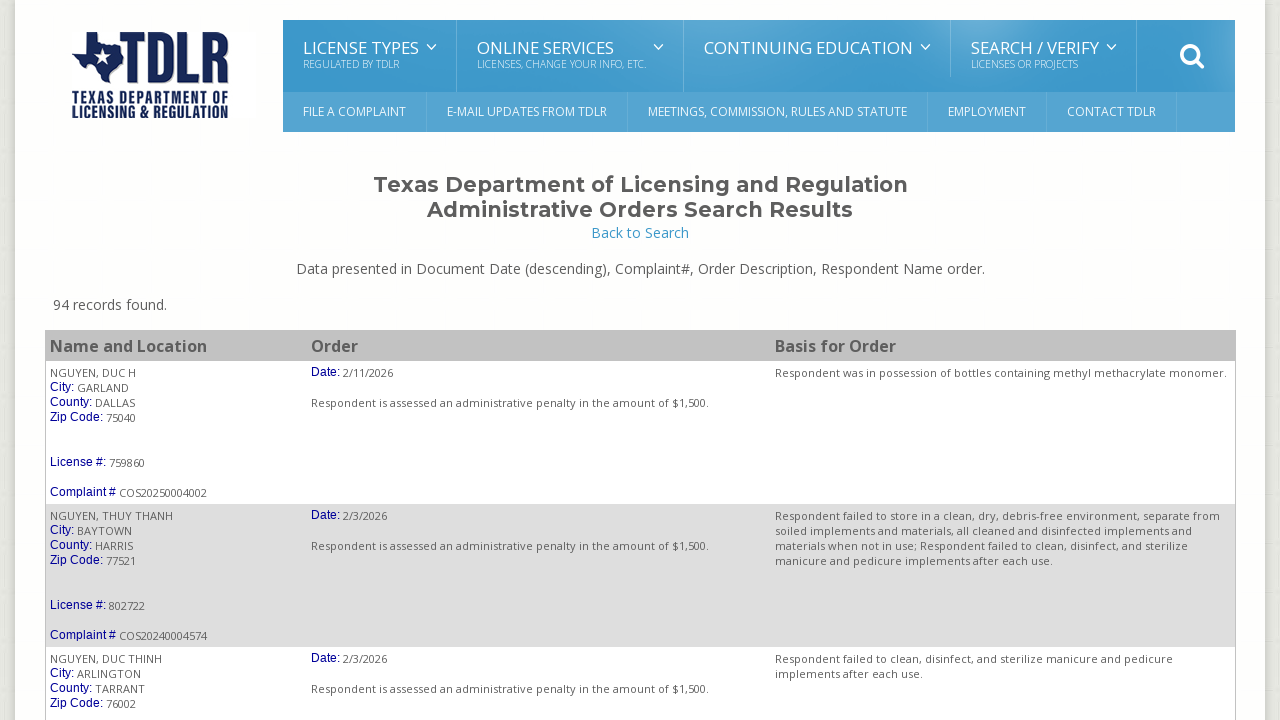

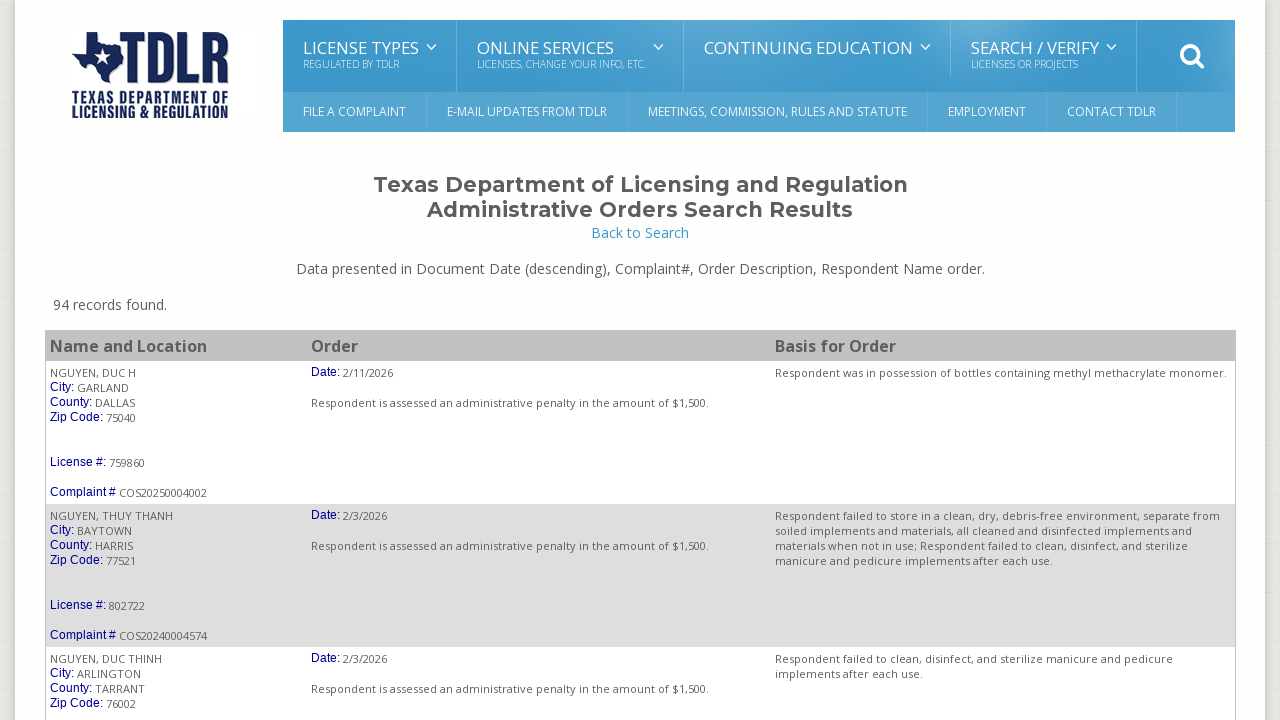